Tests the clear search input functionality by filling a search term and then clicking the clear button to verify the input is emptied

Starting URL: https://playwright.dev

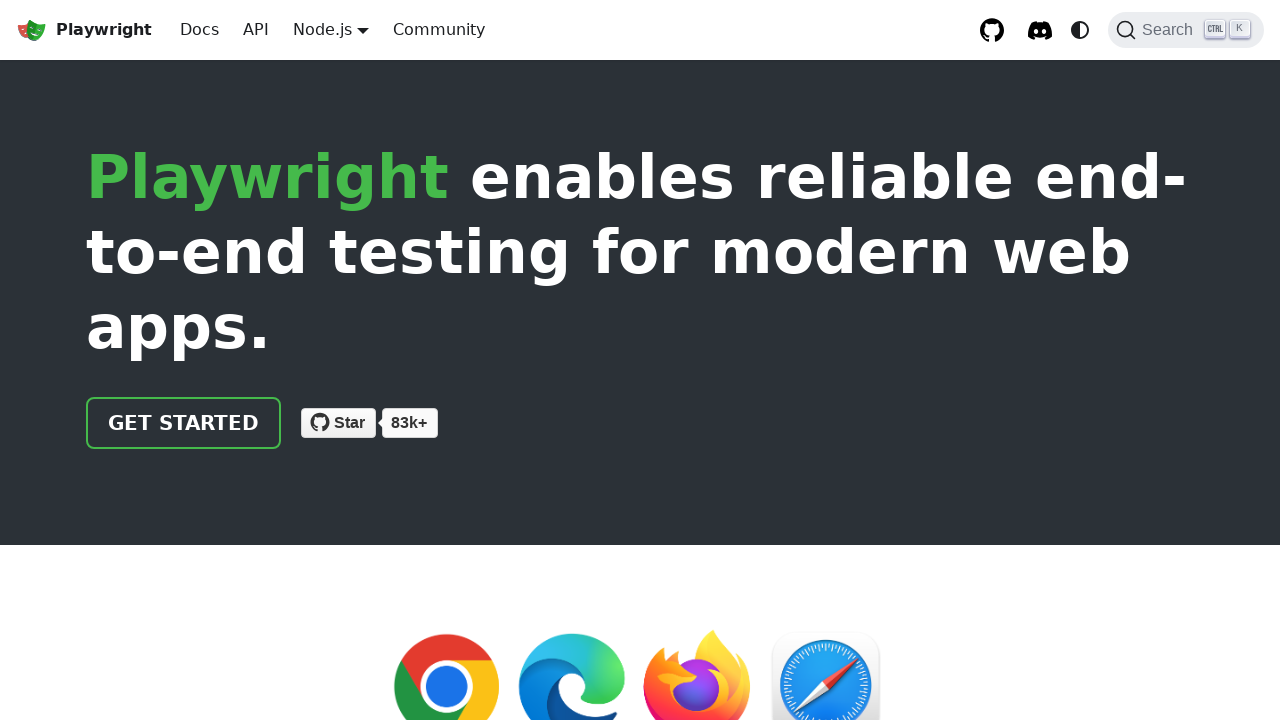

Clicked the search button to open search dialog at (1186, 30) on internal:role=button[name="Search"i]
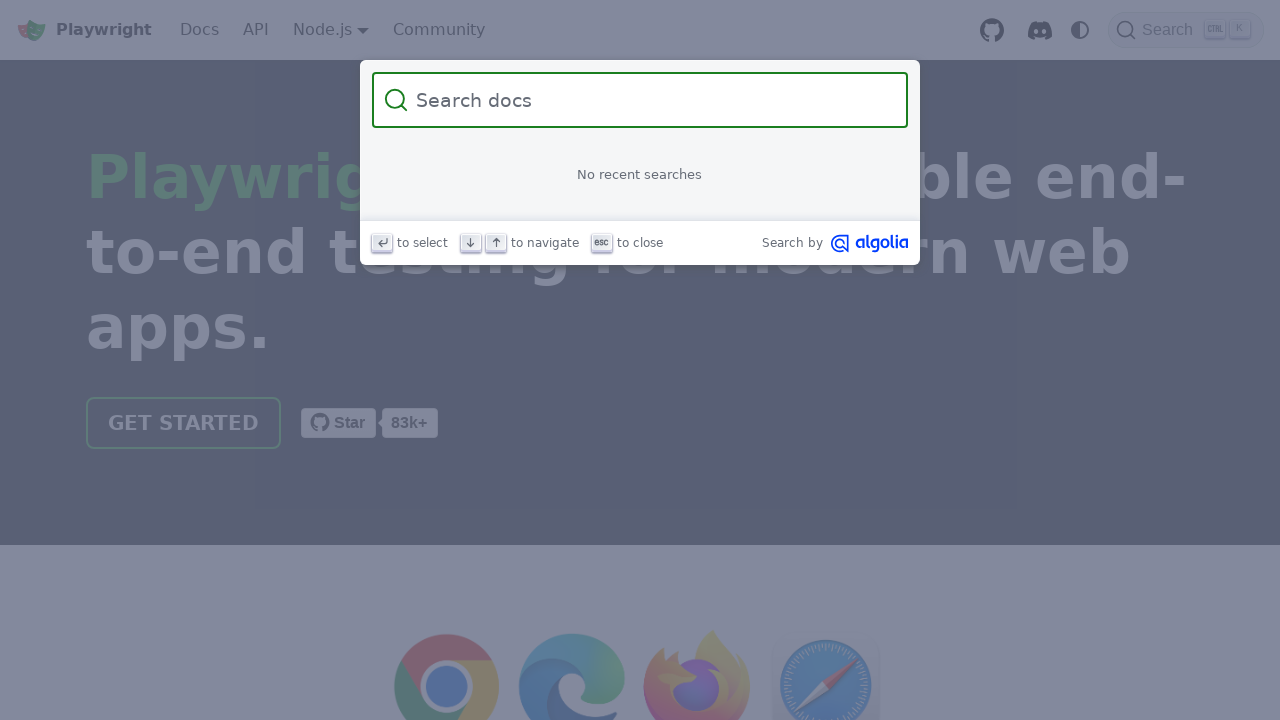

Clicked on the search input field at (652, 100) on internal:attr=[placeholder="Search docs"i]
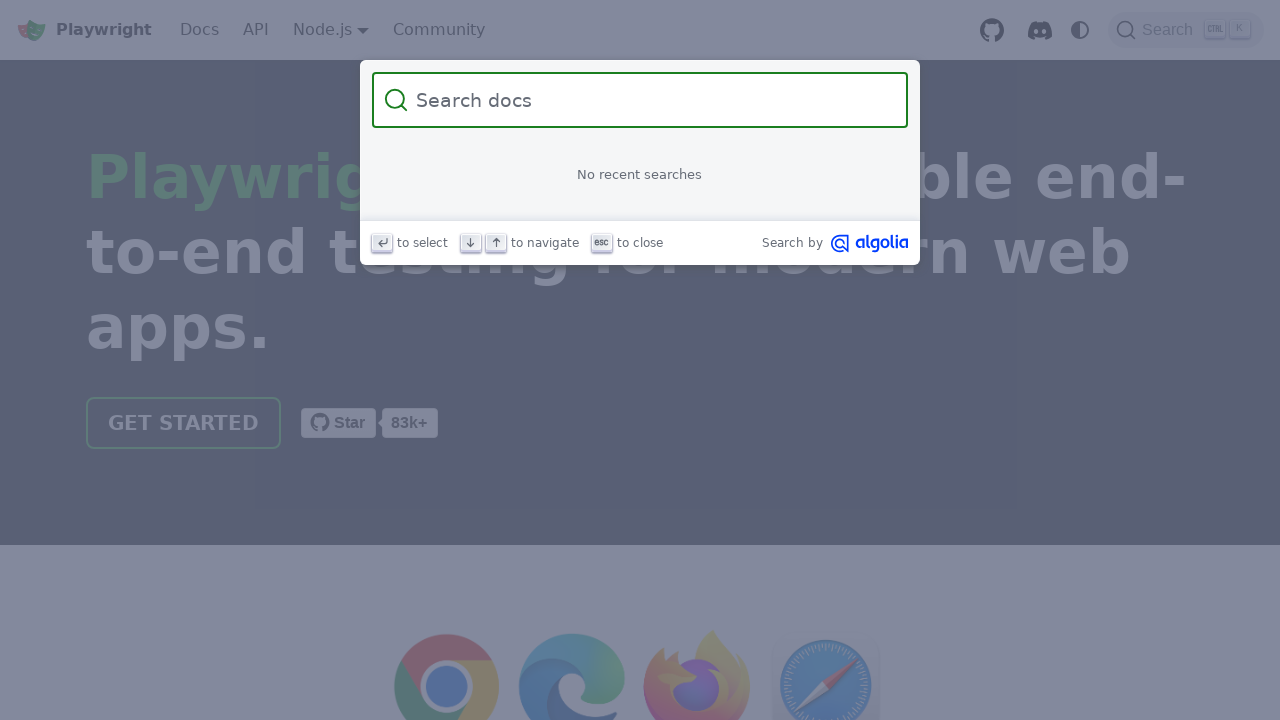

Filled search input with 'somerandomtext' on internal:attr=[placeholder="Search docs"i]
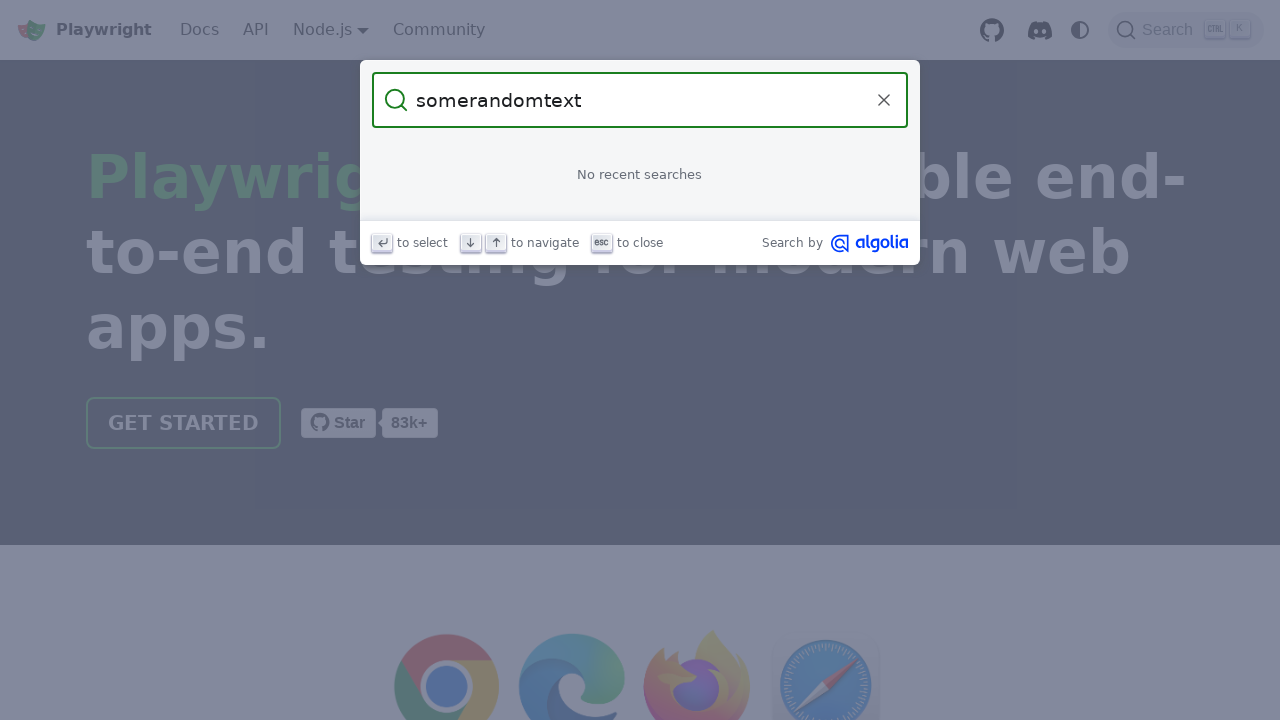

Clicked the clear button to empty the search input at (884, 100) on internal:role=button[name="Clear the query"i]
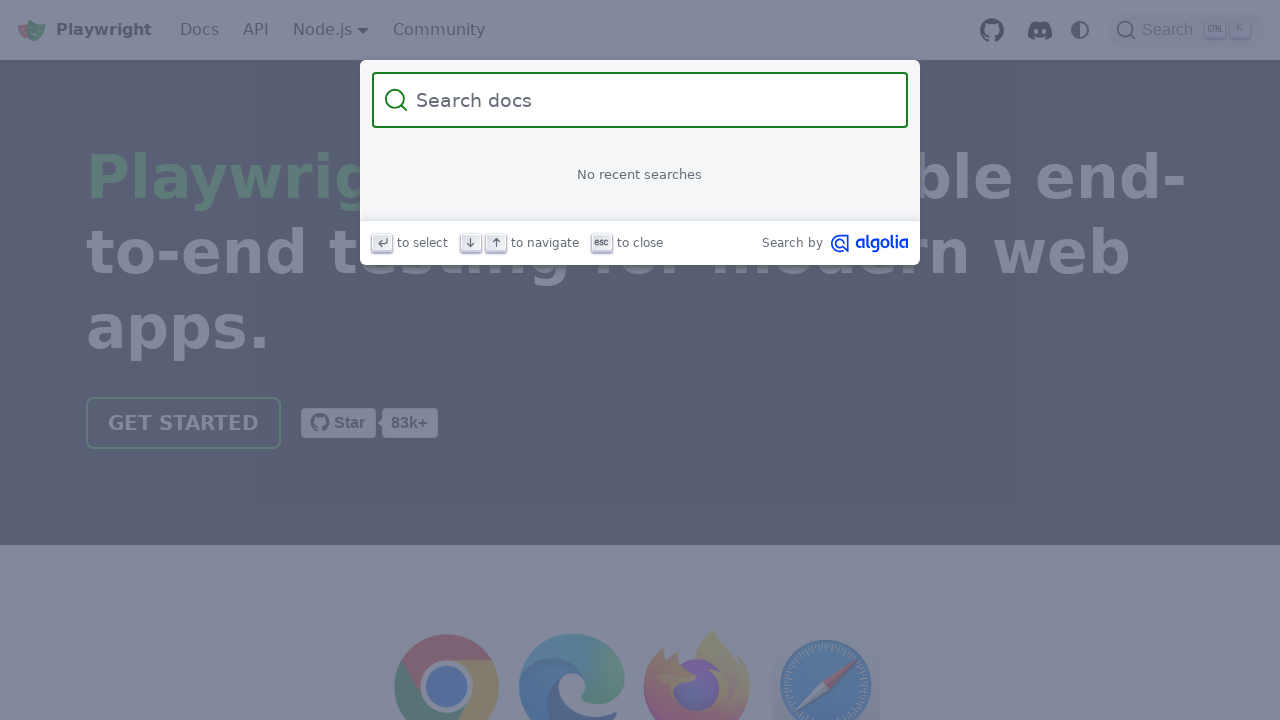

Waited 500ms to verify the search input was cleared
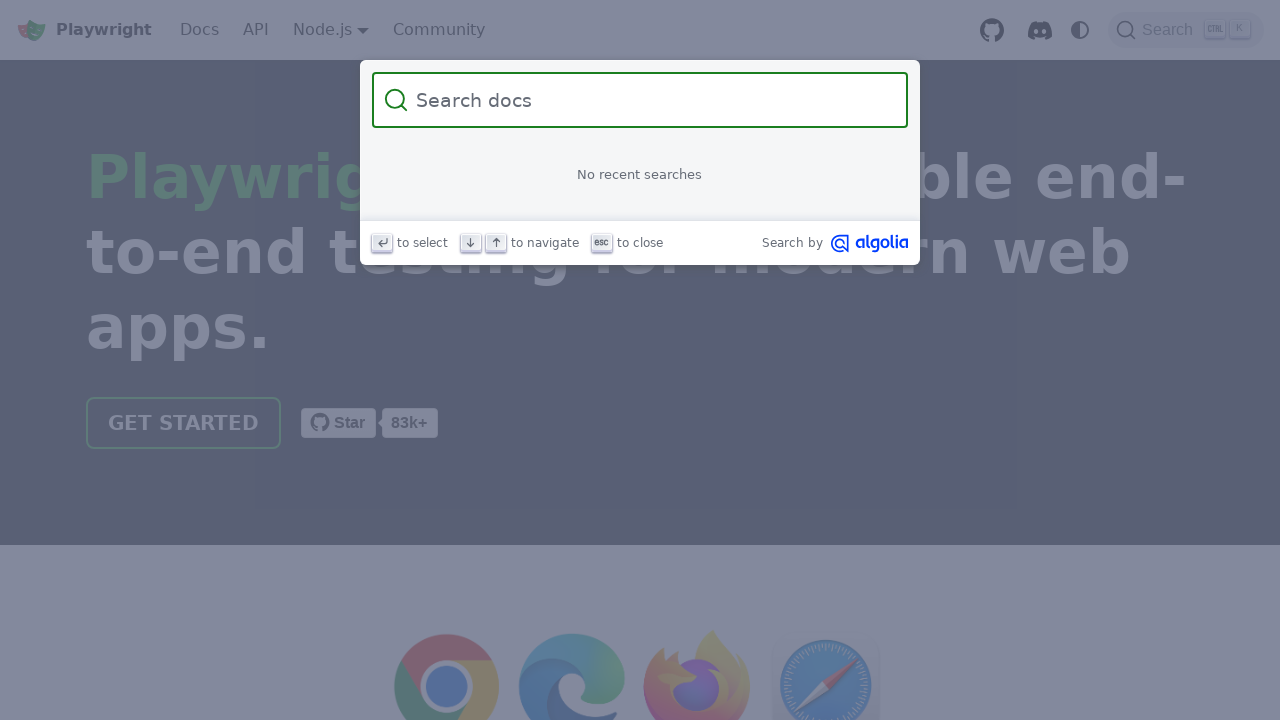

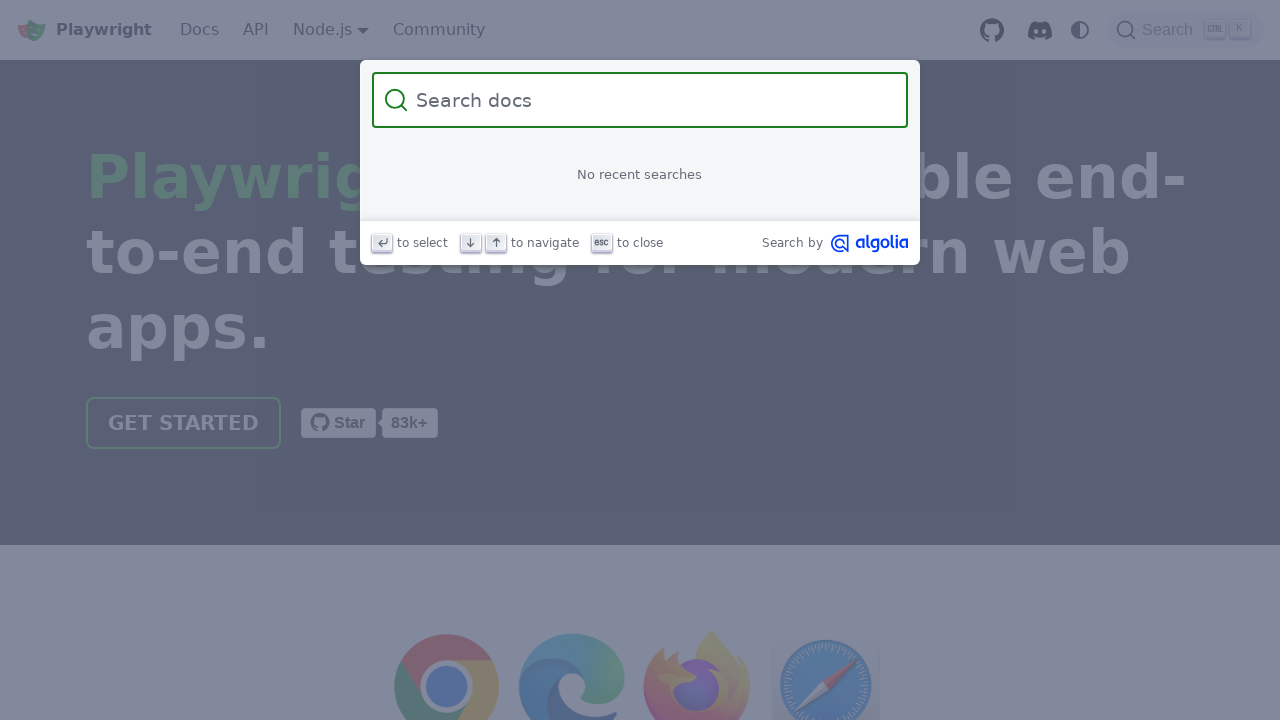